Clicks the 'Impressive' radio button and verifies the success message displays 'Impressive'

Starting URL: https://demoqa.com/radio-button

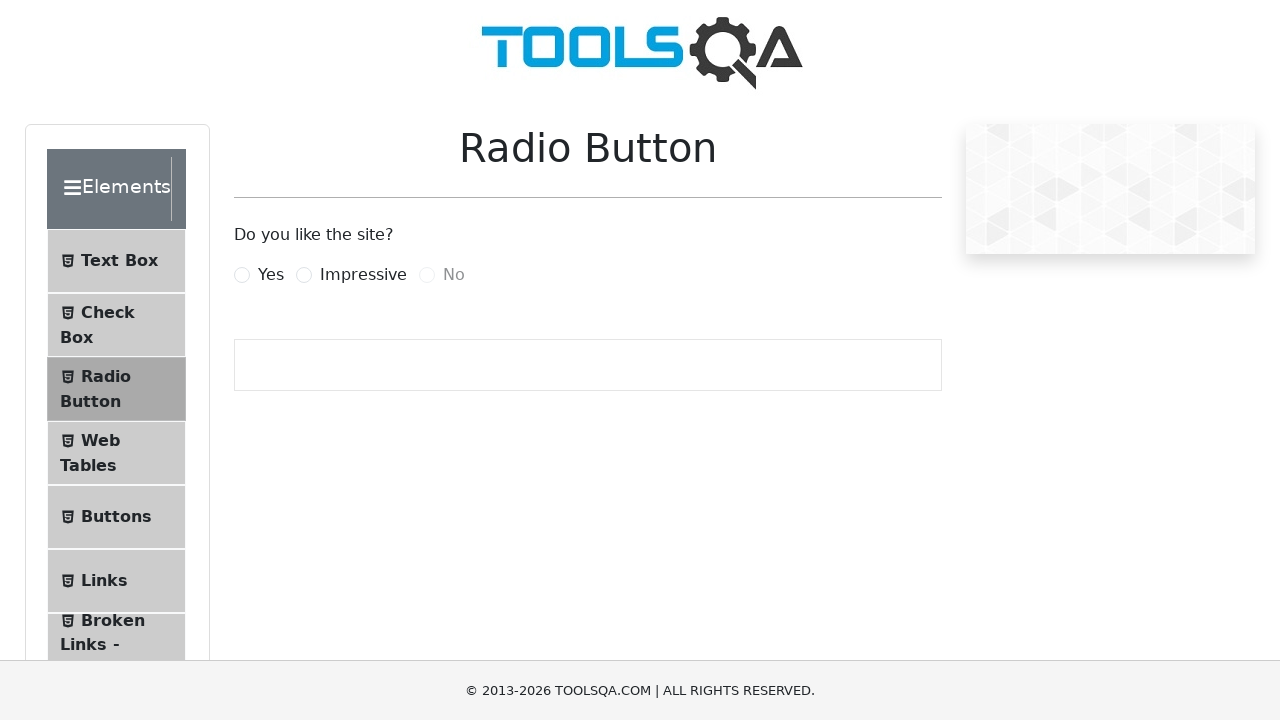

Clicked the 'Impressive' radio button label at (363, 275) on xpath=//input[@type='radio']/following-sibling::label[contains(., 'Impressive')]
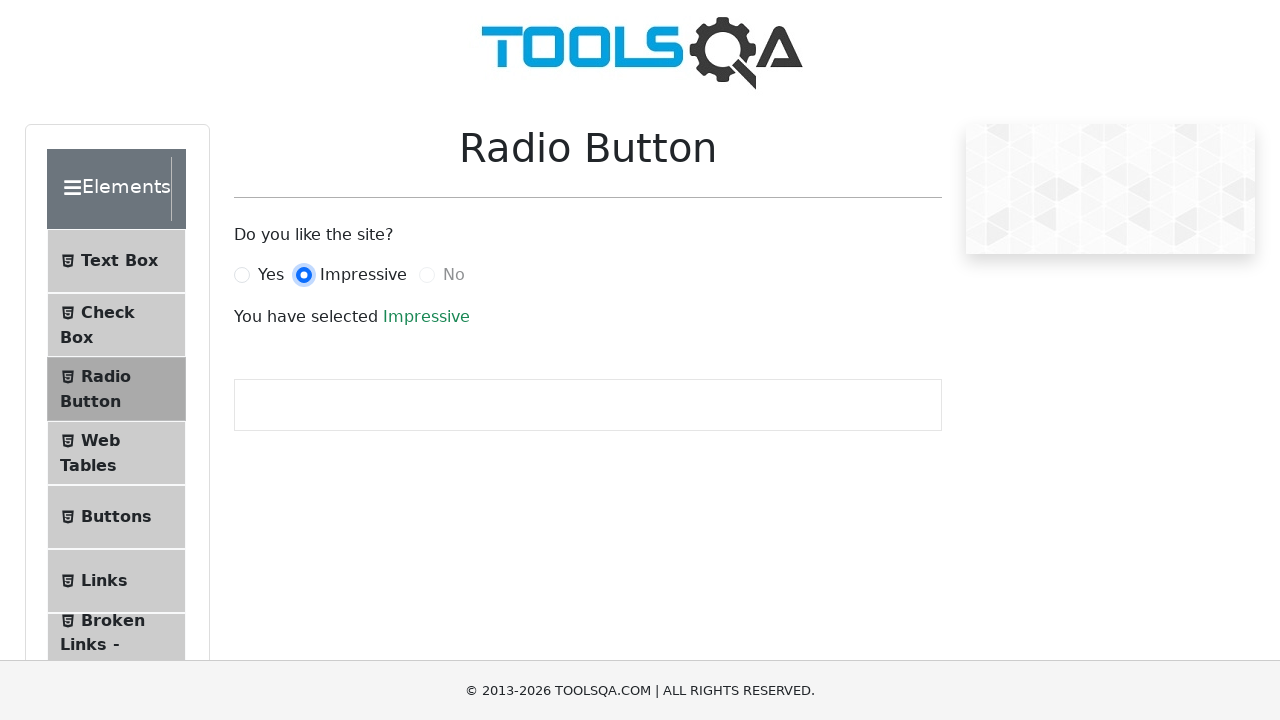

Success message element loaded and is visible
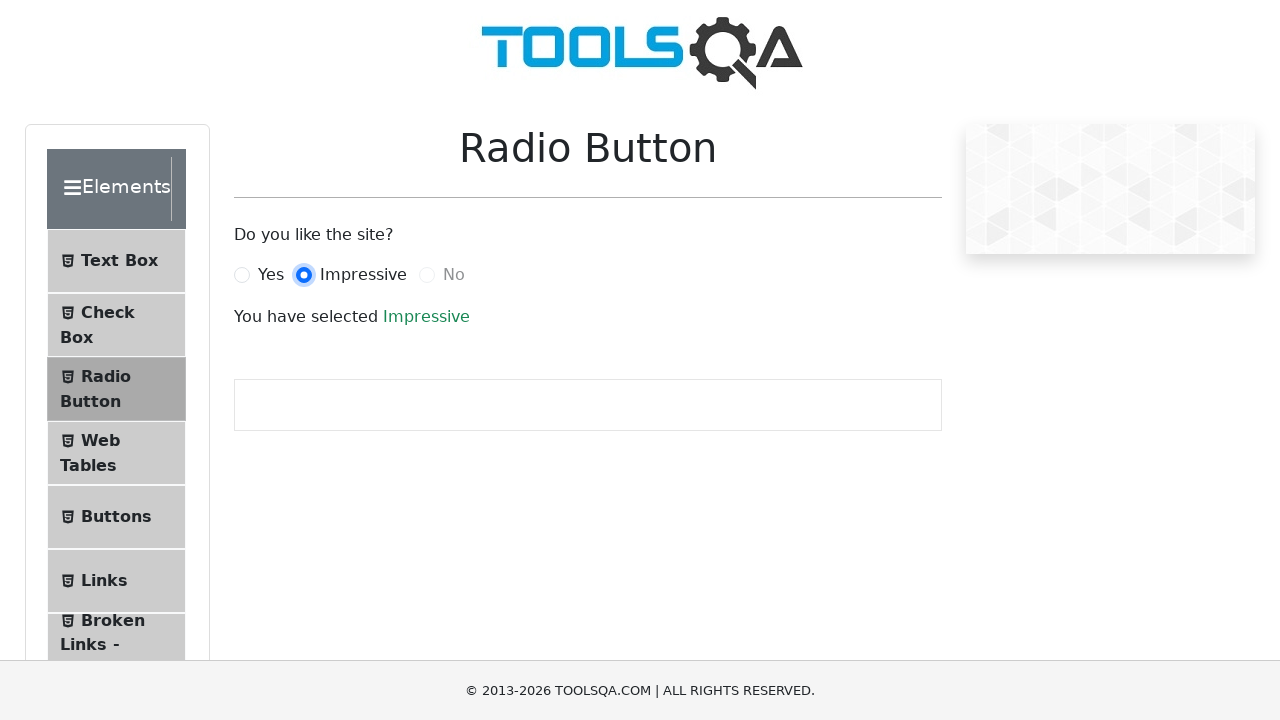

Verified success message displays 'Impressive'
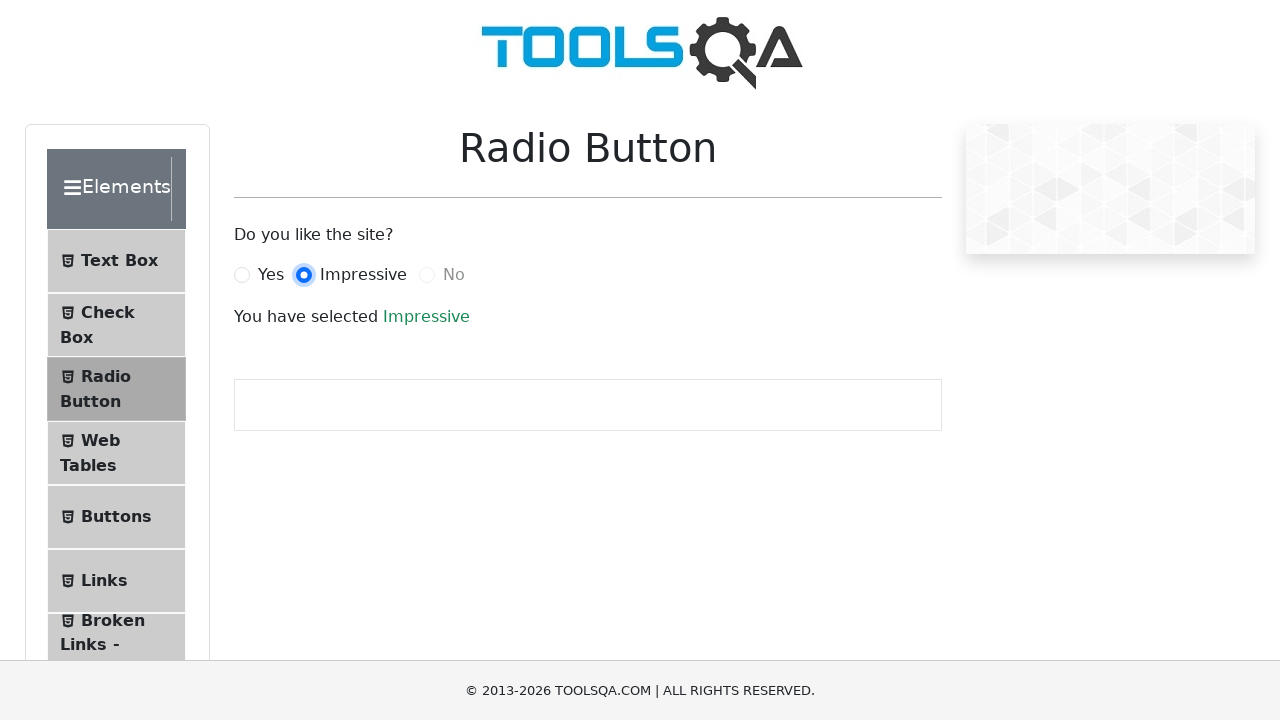

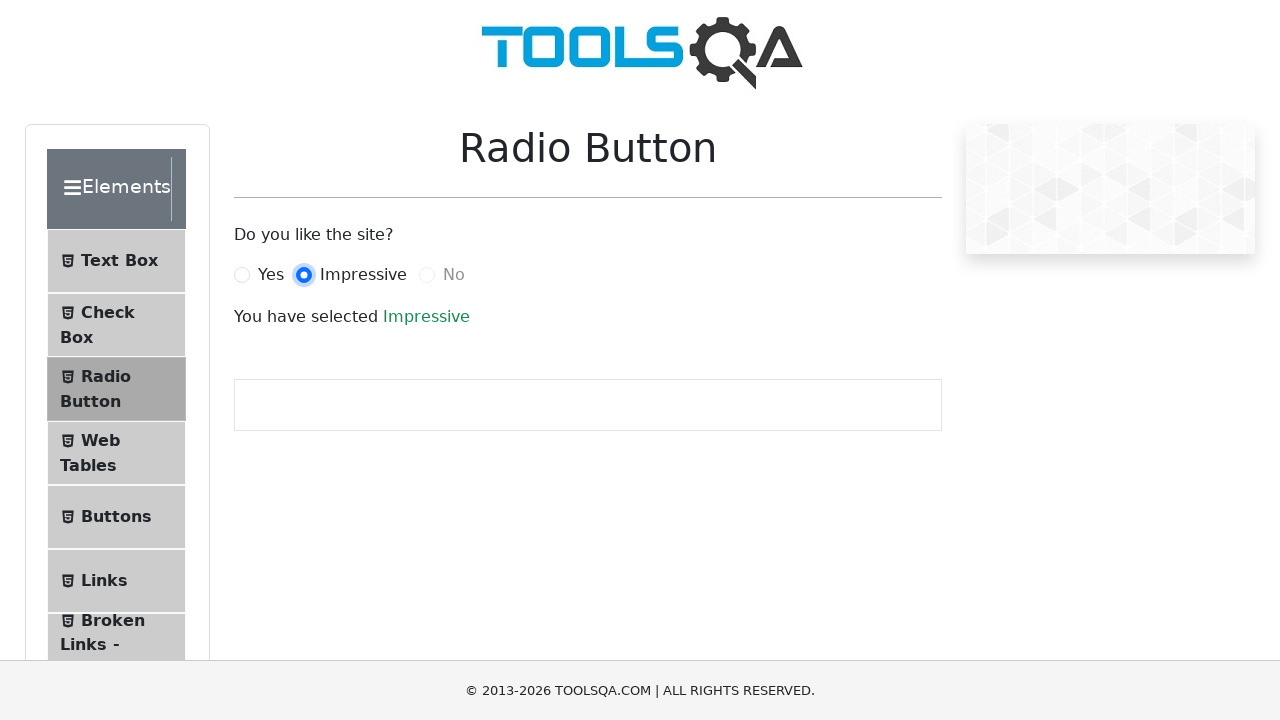